Navigates to AJIO's men's shirts section, sorts products by price (low to high), and verifies the sorting functionality

Starting URL: https://www.ajio.com

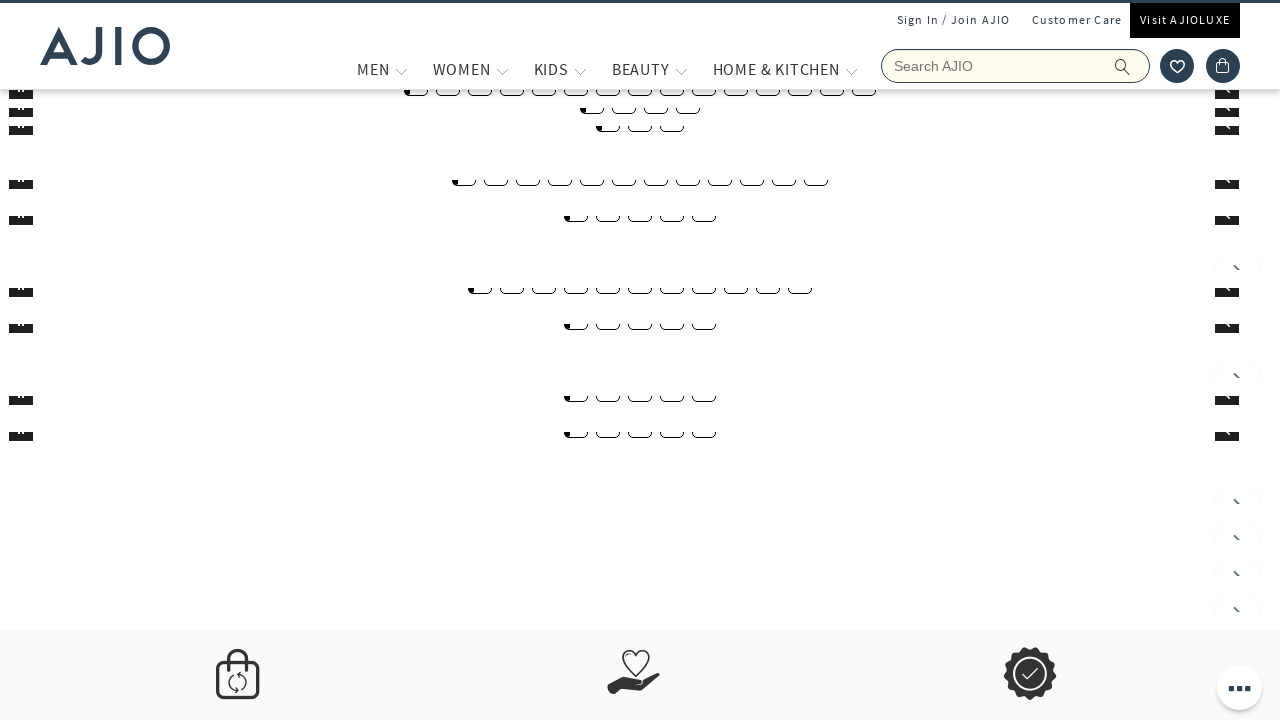

Hovered over MEN category to reveal dropdown menu at (373, 69) on xpath=//span[text()='MEN']
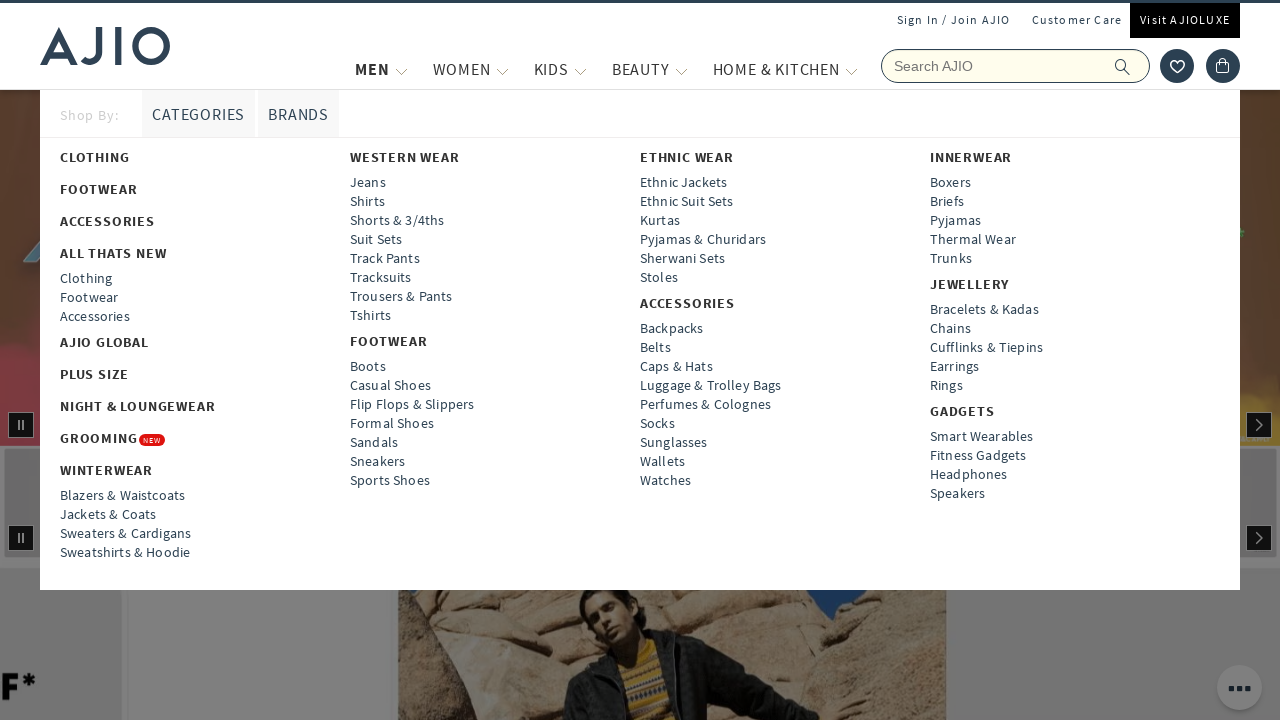

Clicked on Shirts link in the dropdown at (367, 201) on xpath=//a[text()='Shirts']
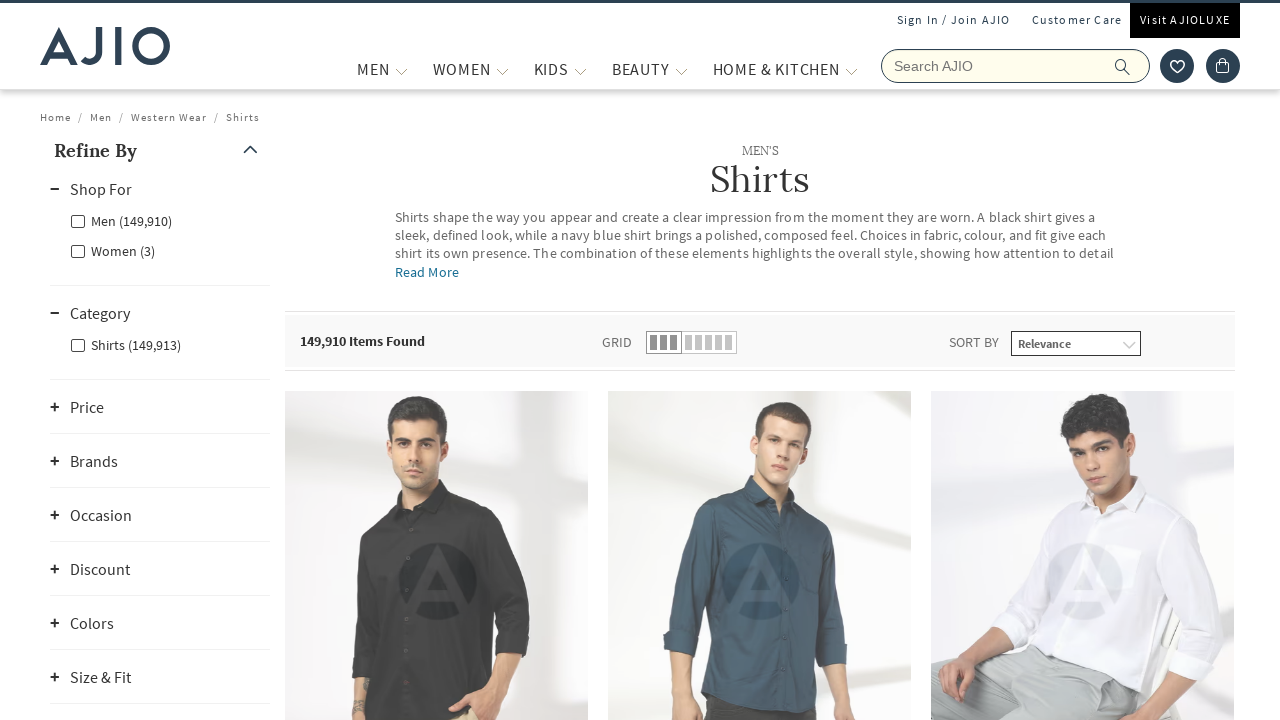

Sort dropdown selector became available
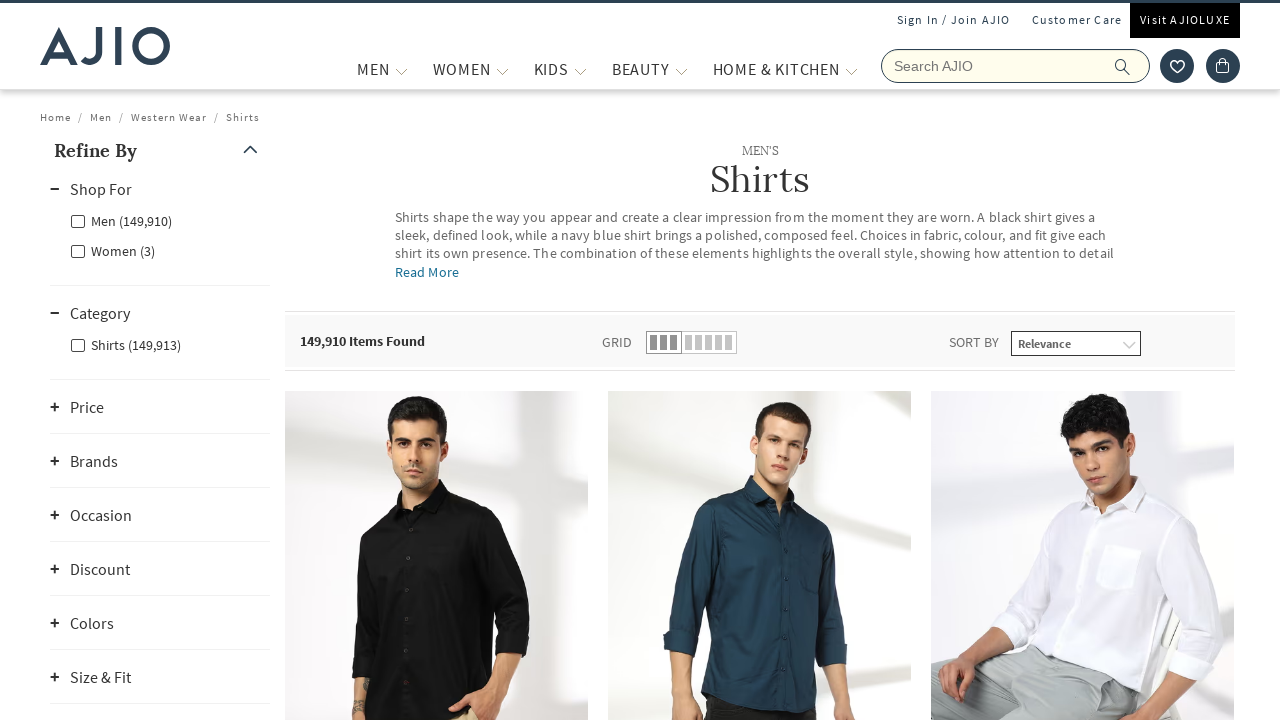

Selected 'Price (lowest first)' option from sort dropdown on select#sortBy
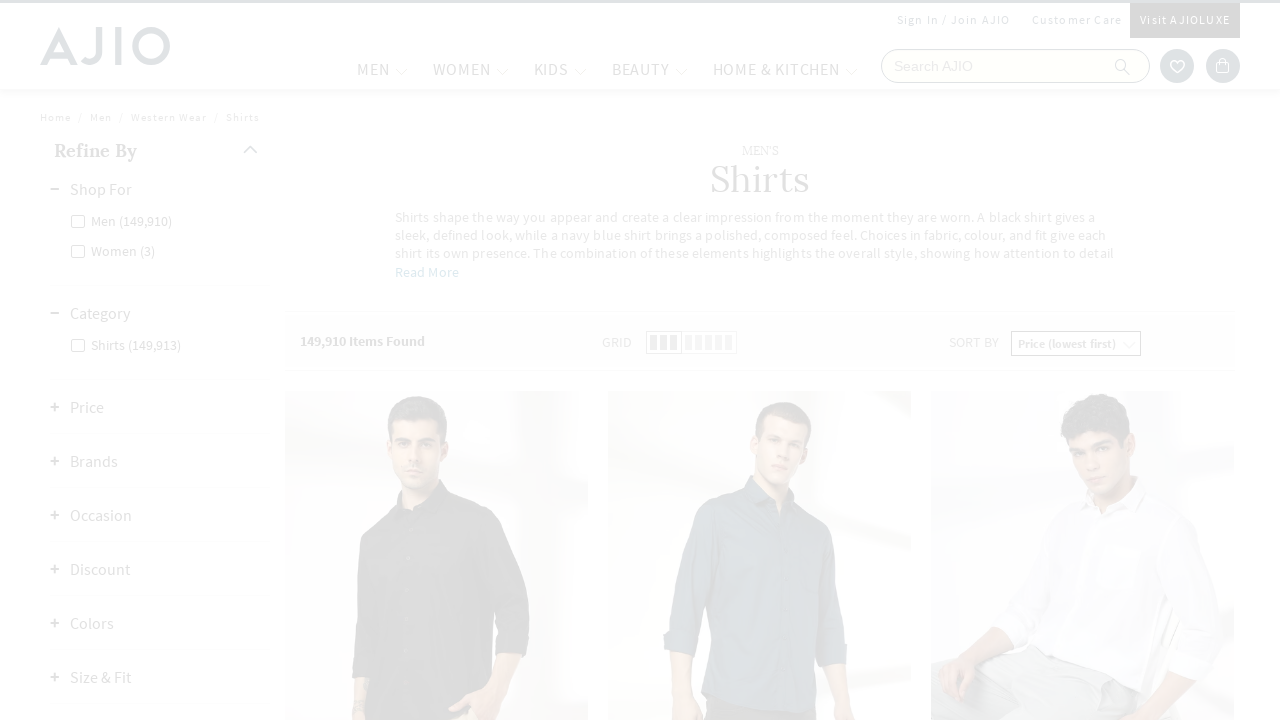

Waited for products to reload after sorting
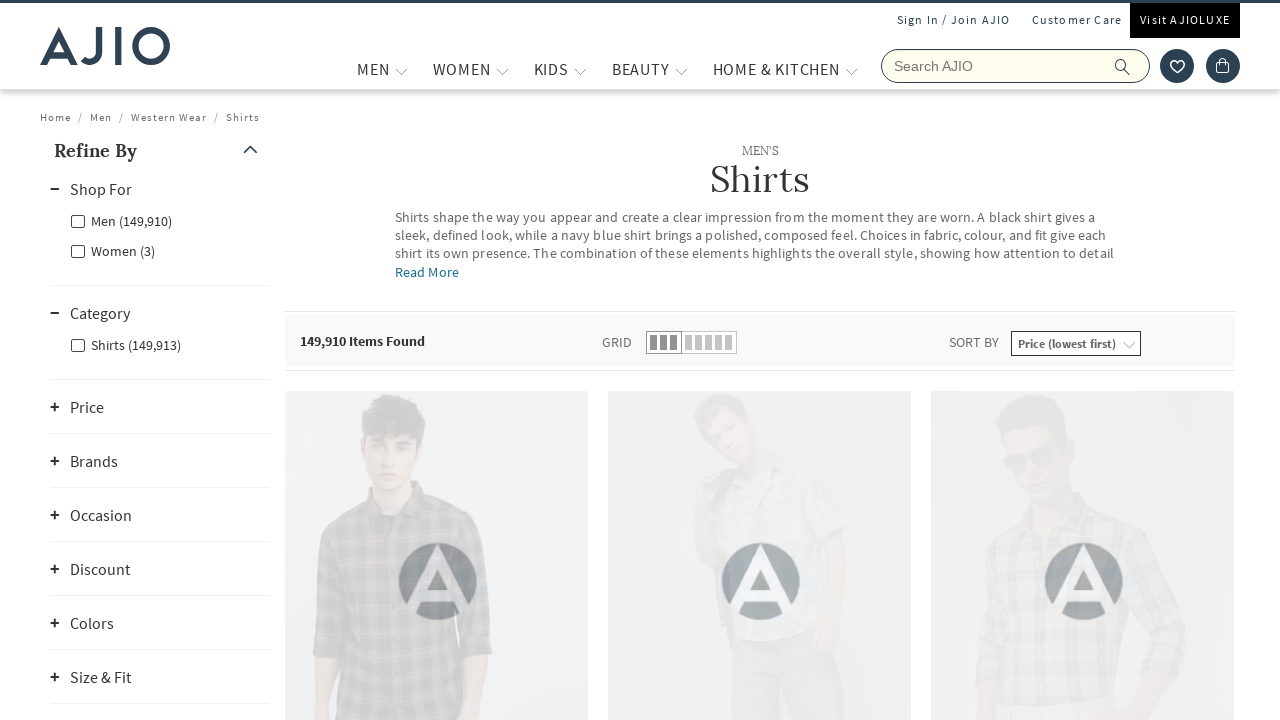

Verified that products are displayed with prices
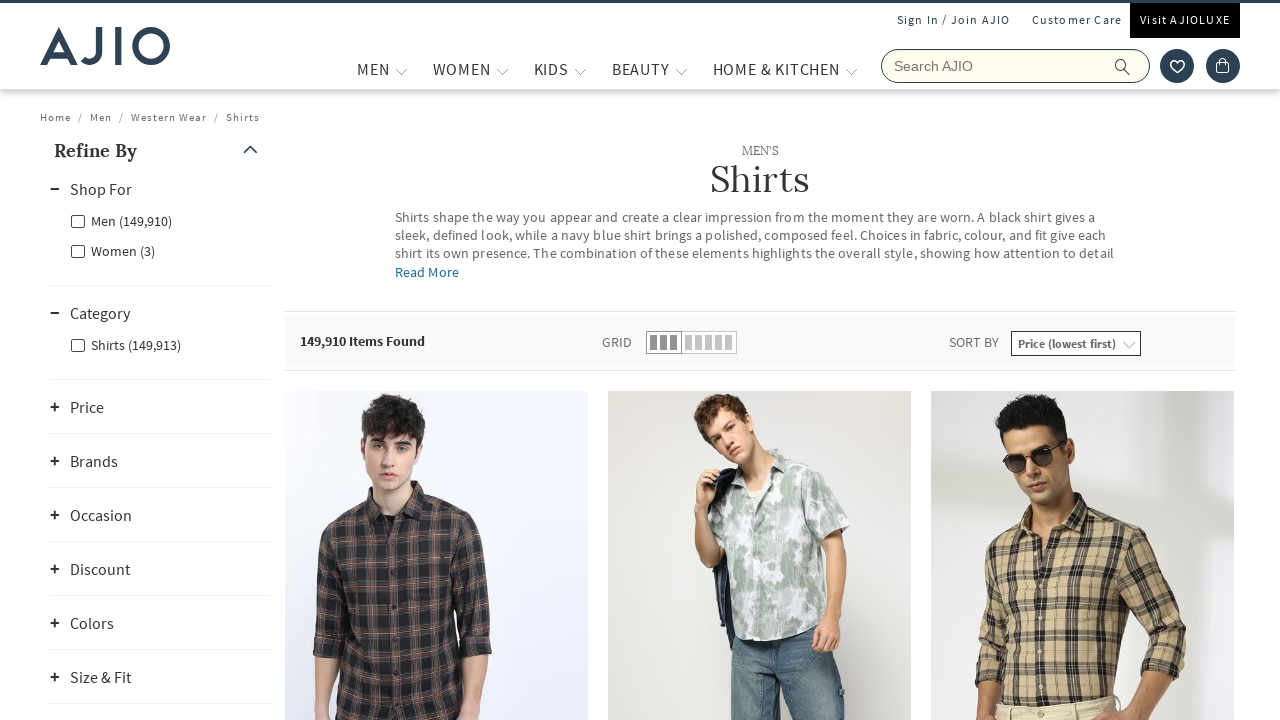

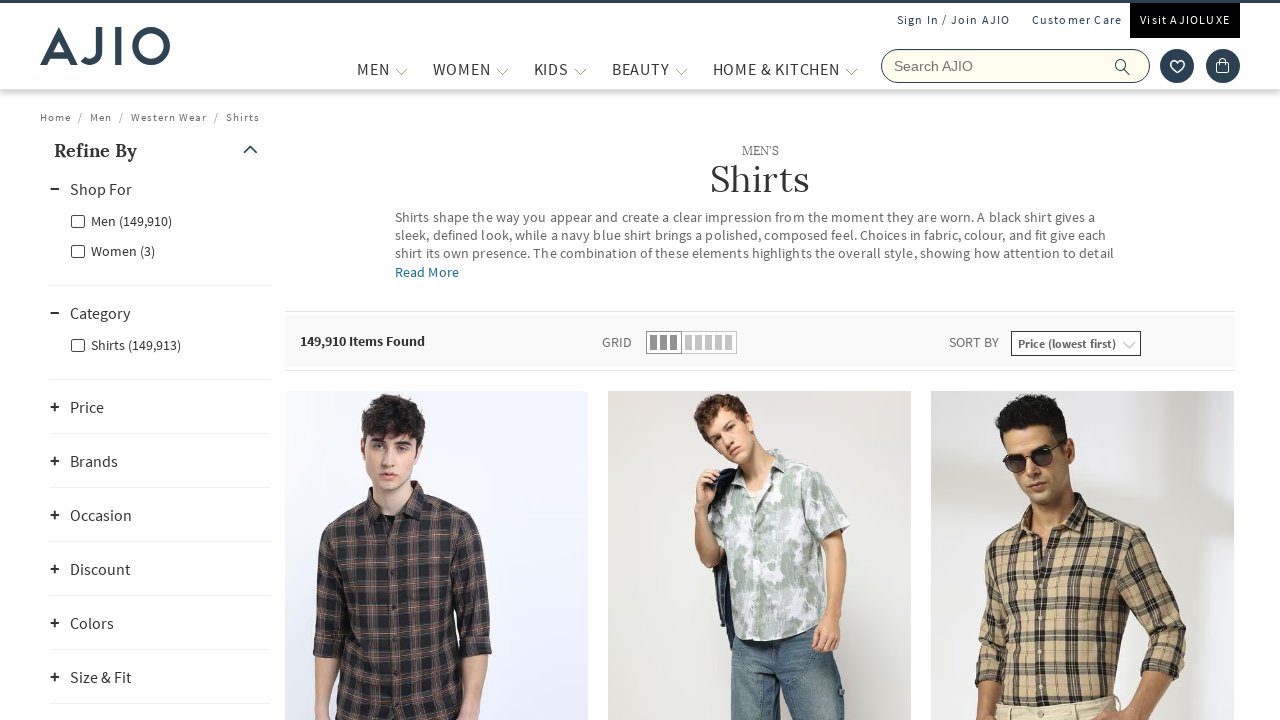